Tests file download functionality by clicking a download link on a file download practice page

Starting URL: https://www.leafground.com/file.xhtml

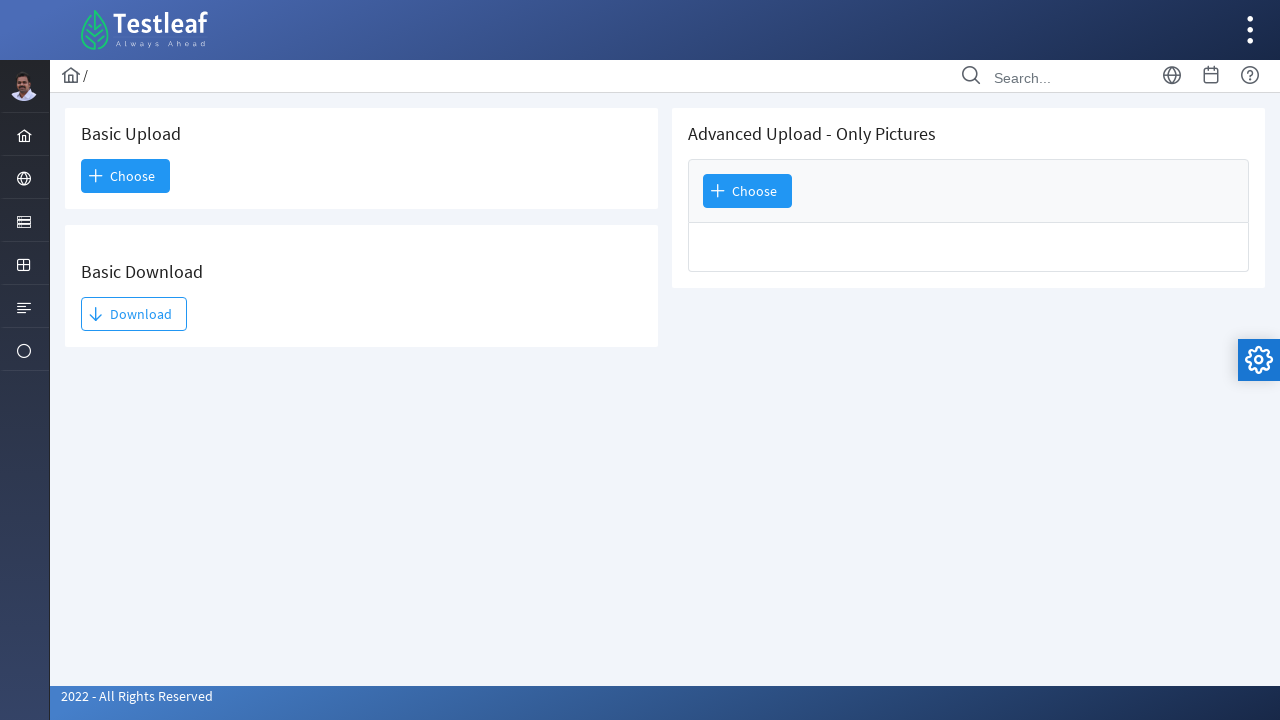

Clicked the download link at (134, 314) on #j_idt93\:j_idt95
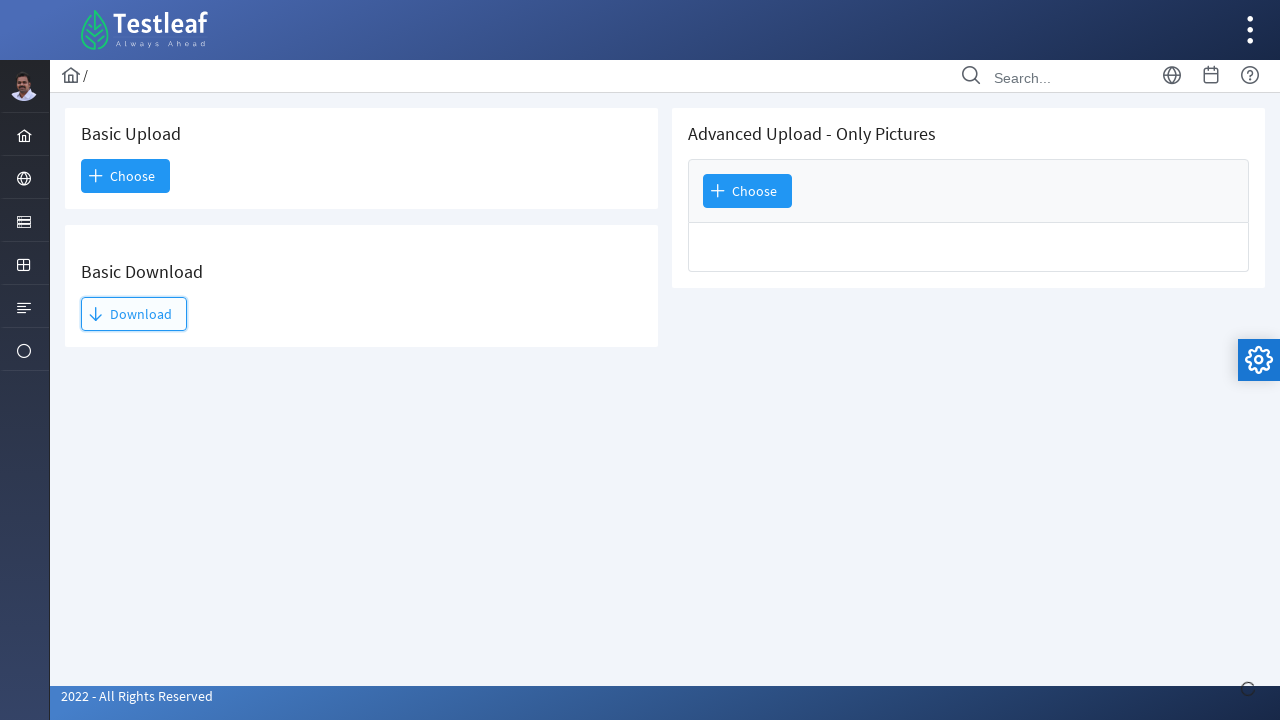

Waited for file download to complete
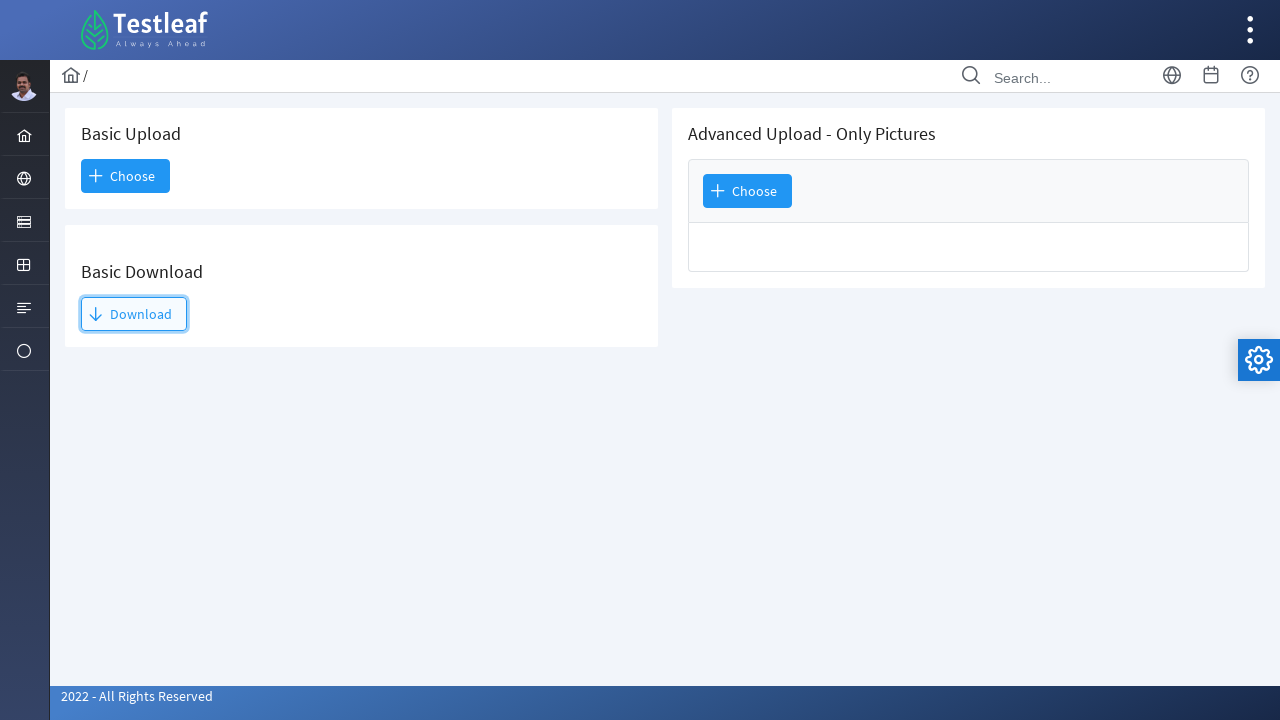

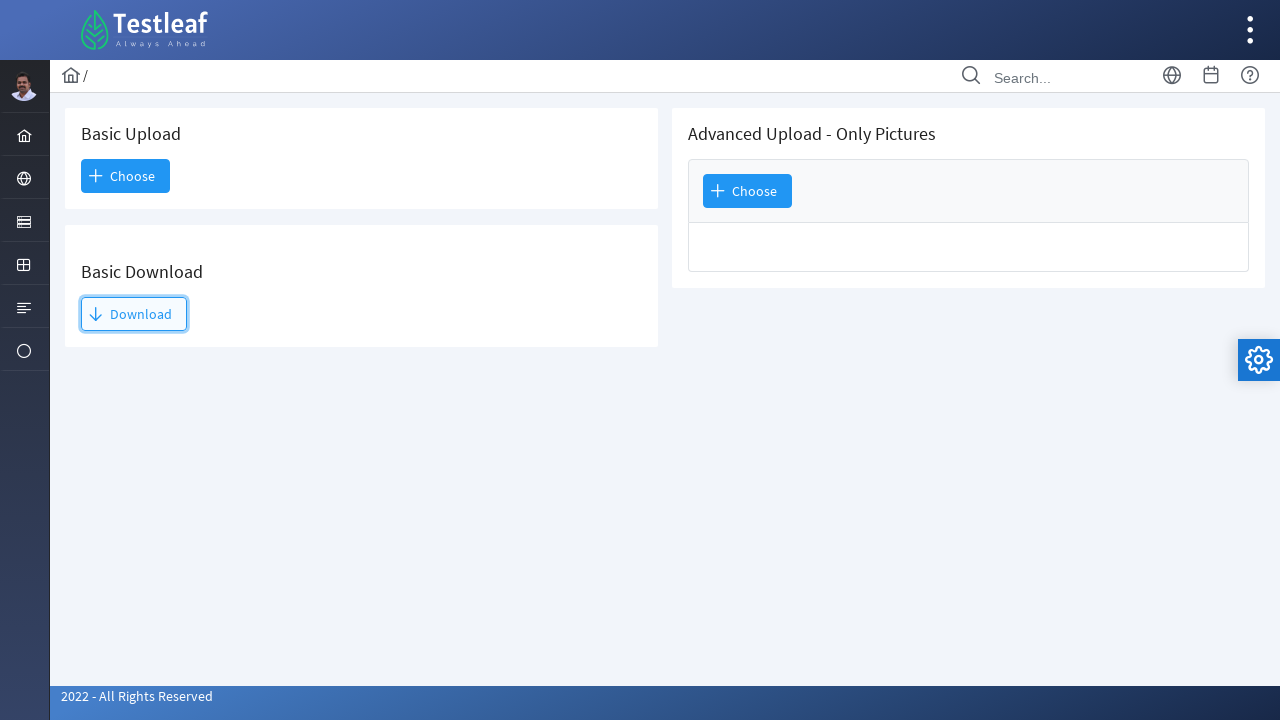